Tests that the footer GitHub button opens the correct GitHub profile in a new tab

Starting URL: https://mrjohn5on.github.io

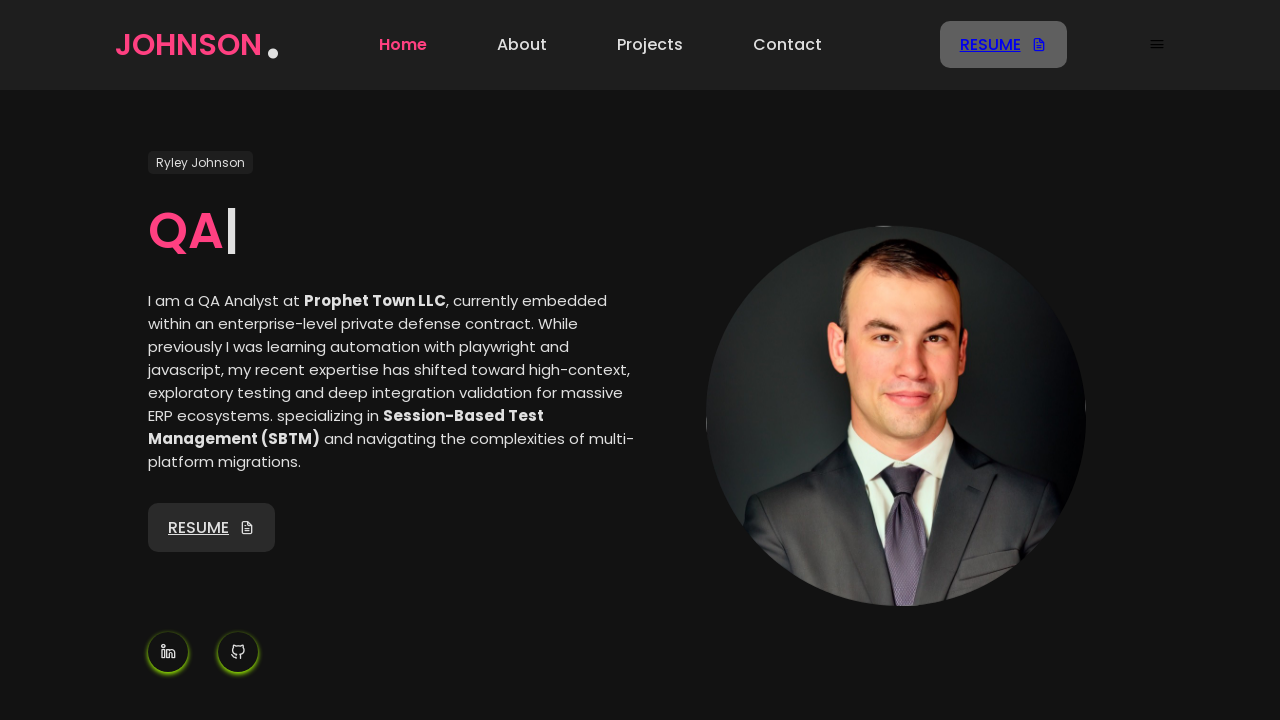

Clicked footer GitHub button and new page opened at (675, 558) on footer a[href*="github"]
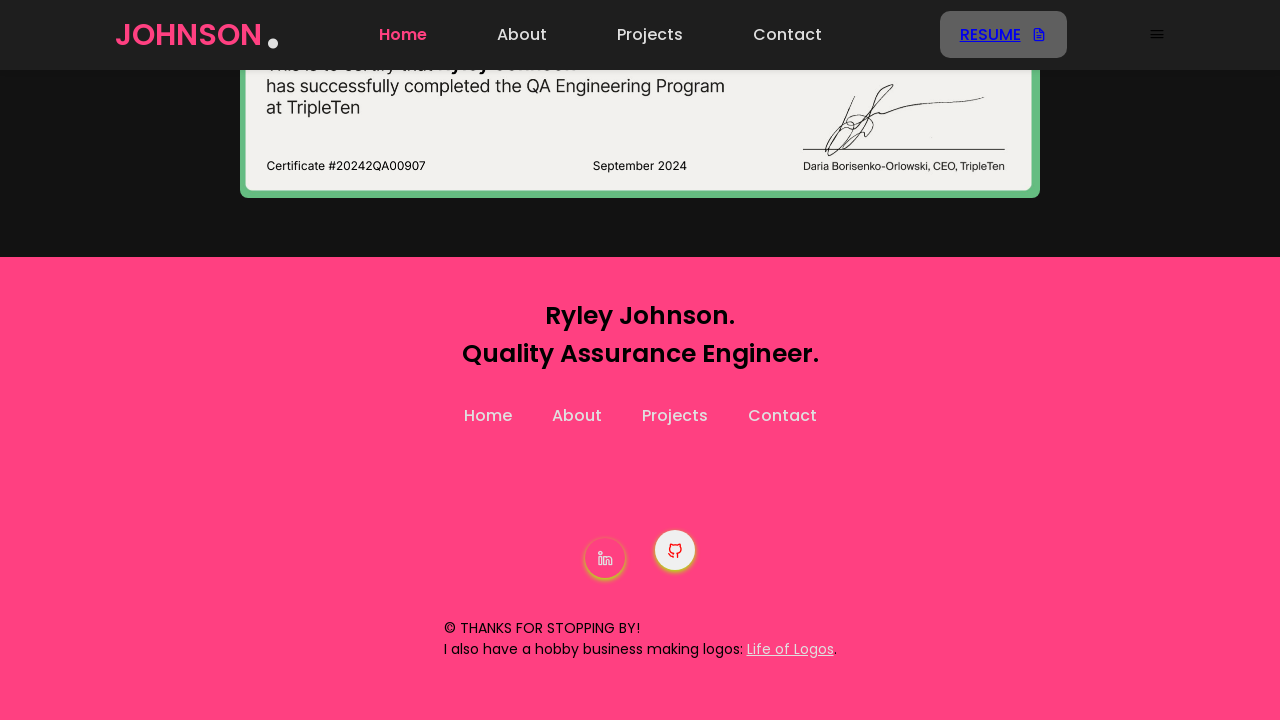

New page loaded completely
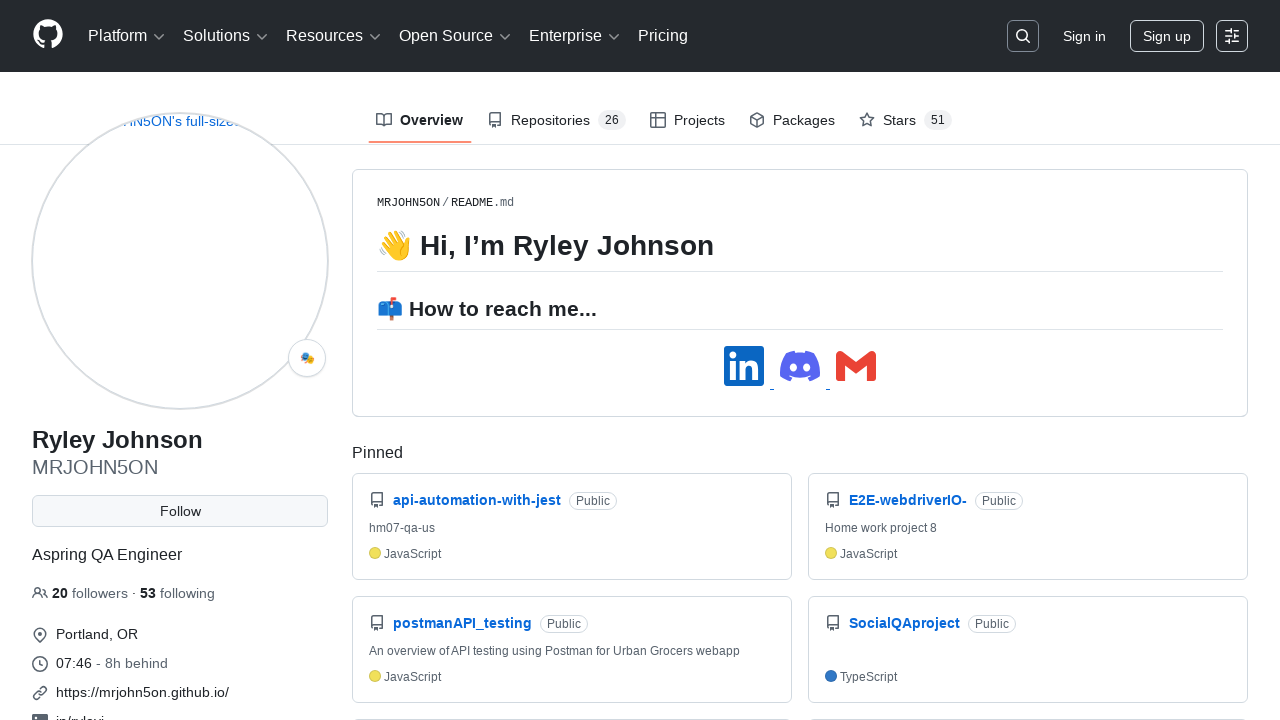

Verified GitHub profile URL is correct (https://github.com/MRJOHN5ON)
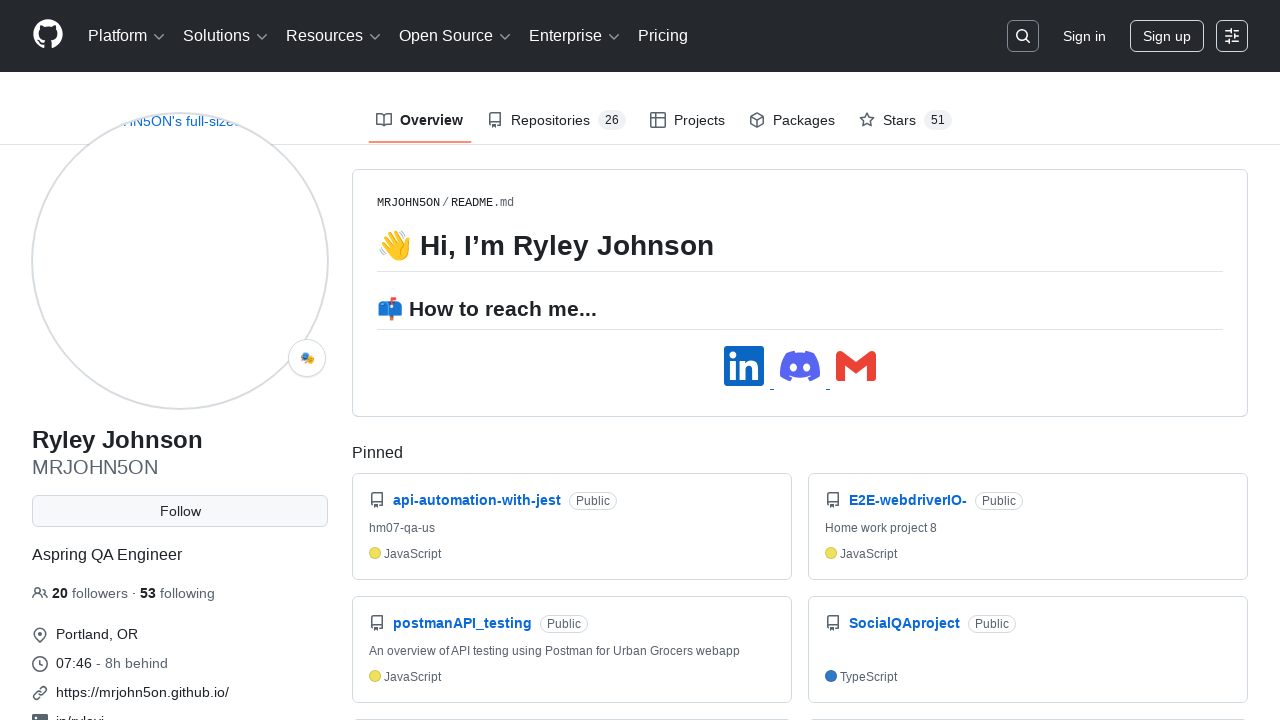

Closed GitHub profile page
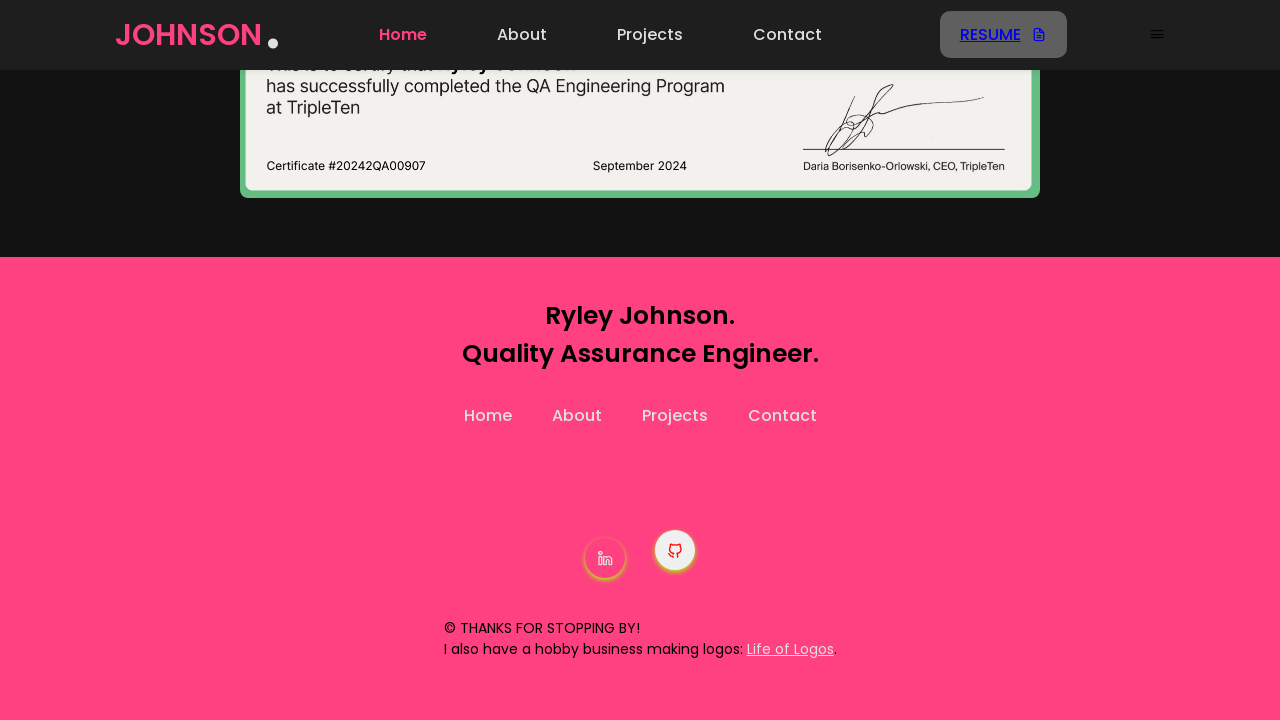

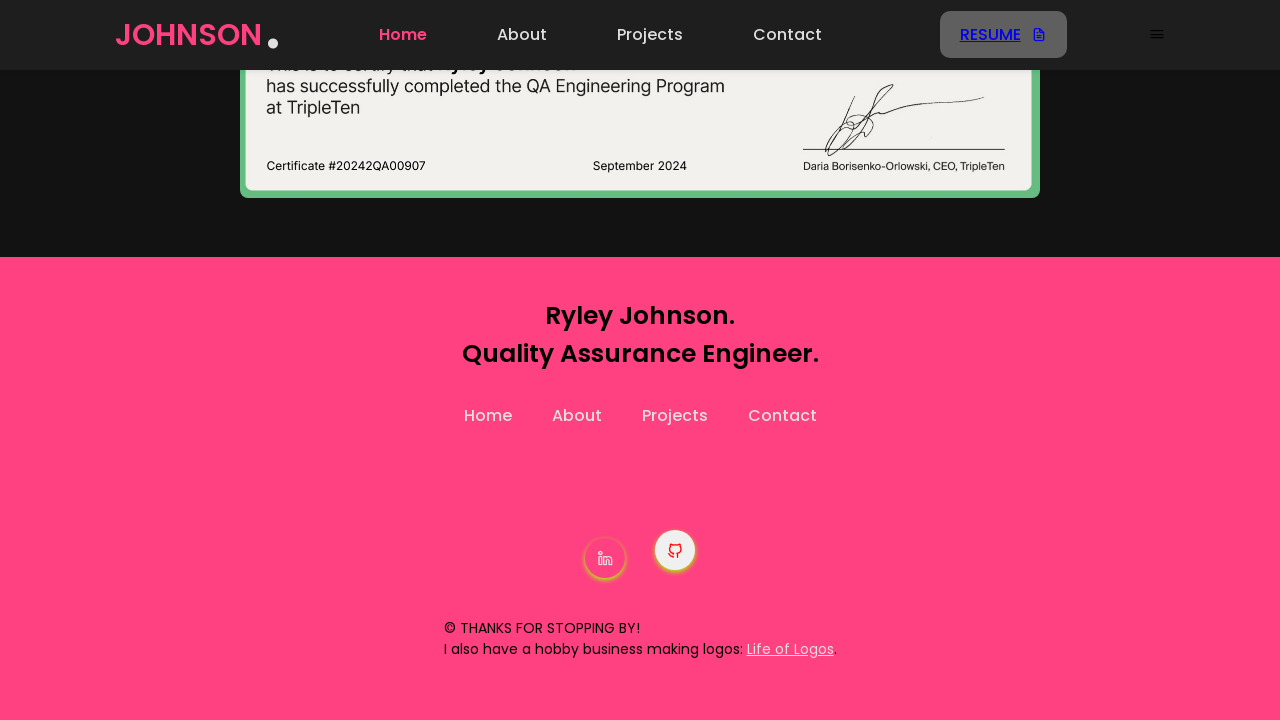